Tests scrolling to an element and filling form fields with name and date information

Starting URL: https://formy-project.herokuapp.com/scroll

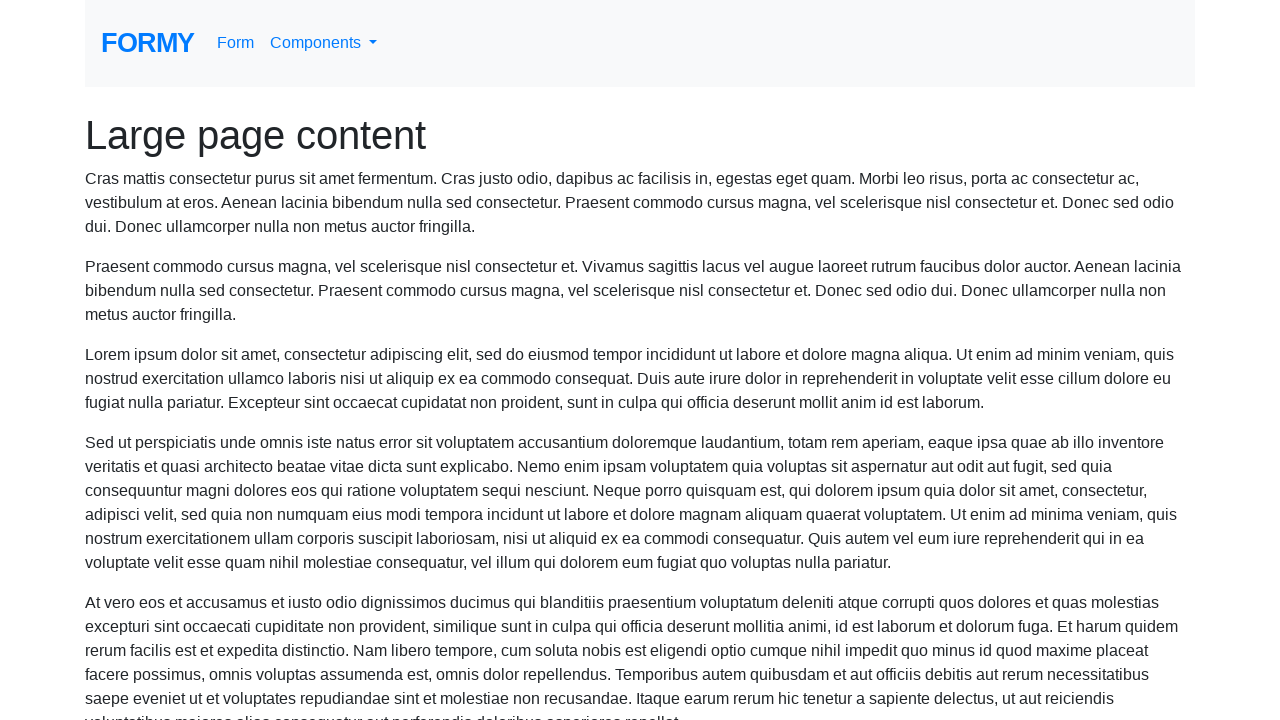

Located the name field element
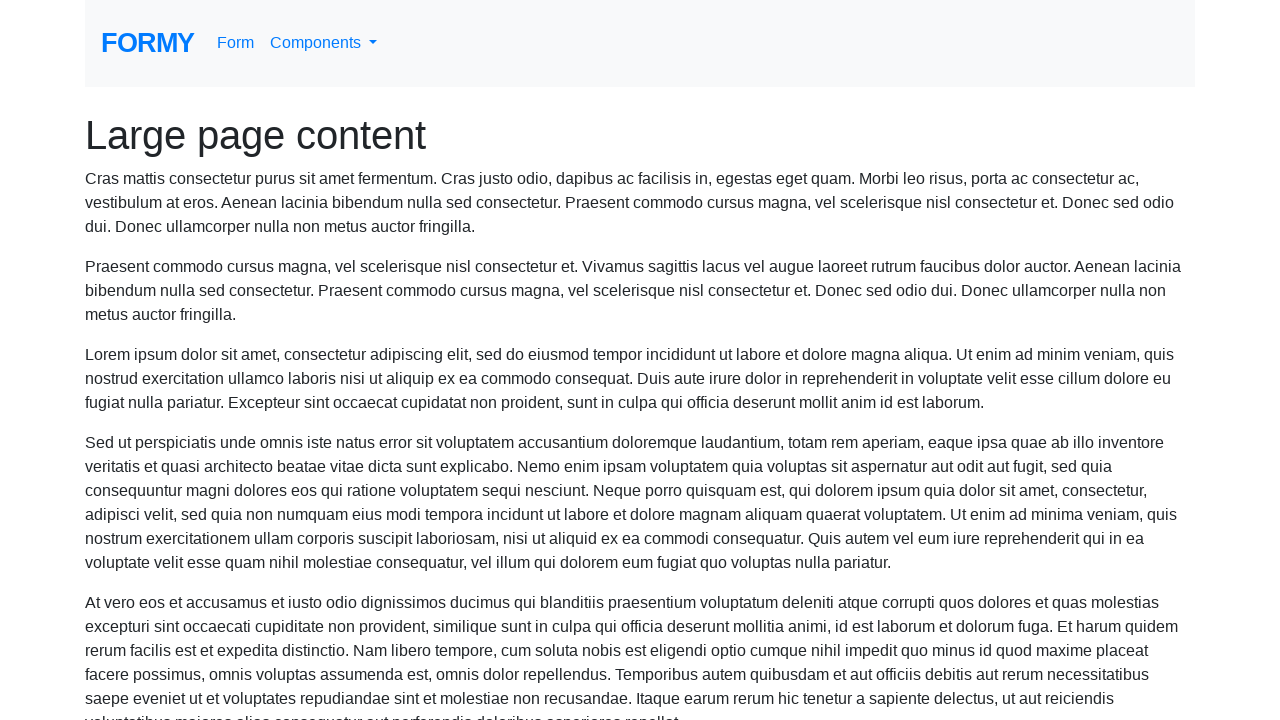

Scrolled to name field
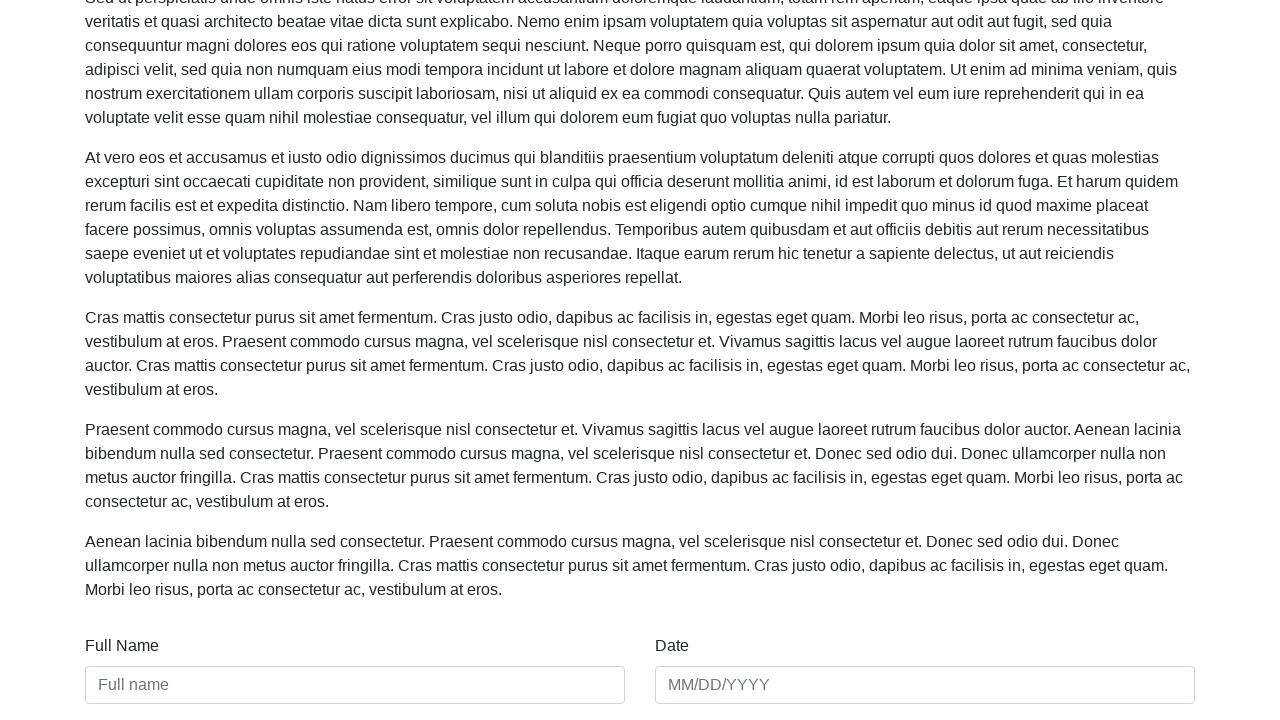

Filled name field with 'Mike Wente' on #name
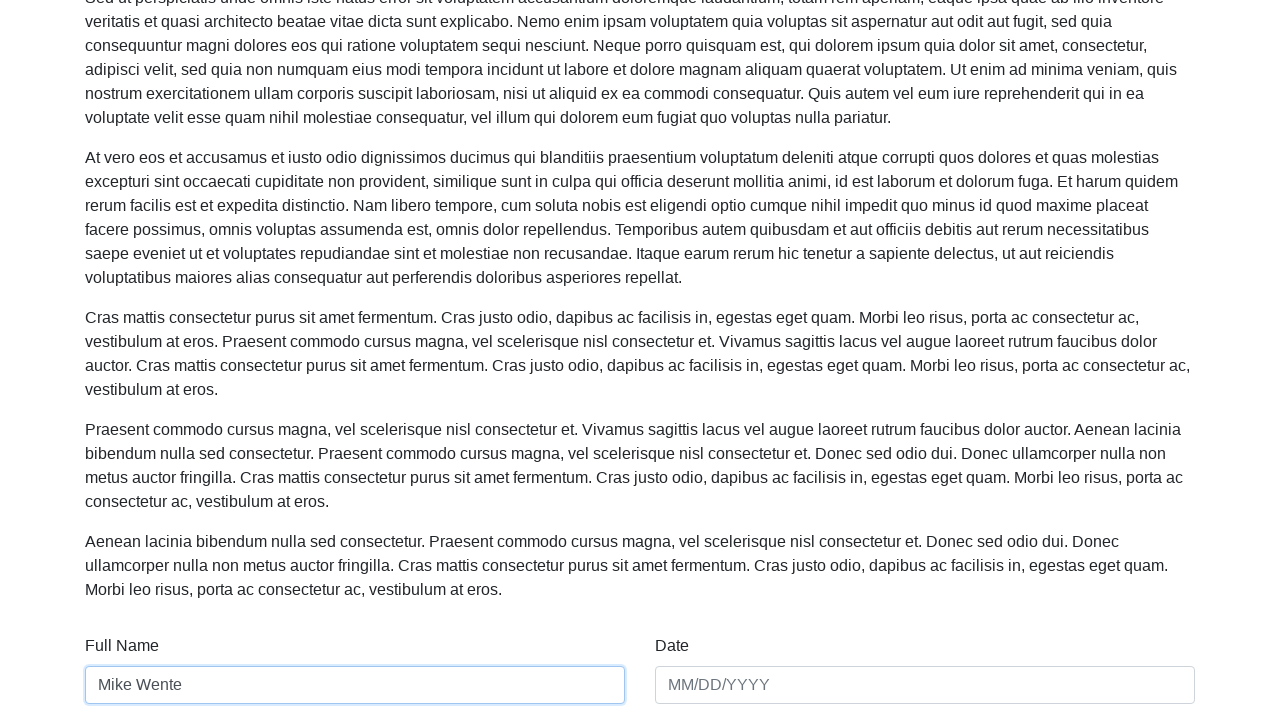

Filled date field with '01/01/2018' on #date
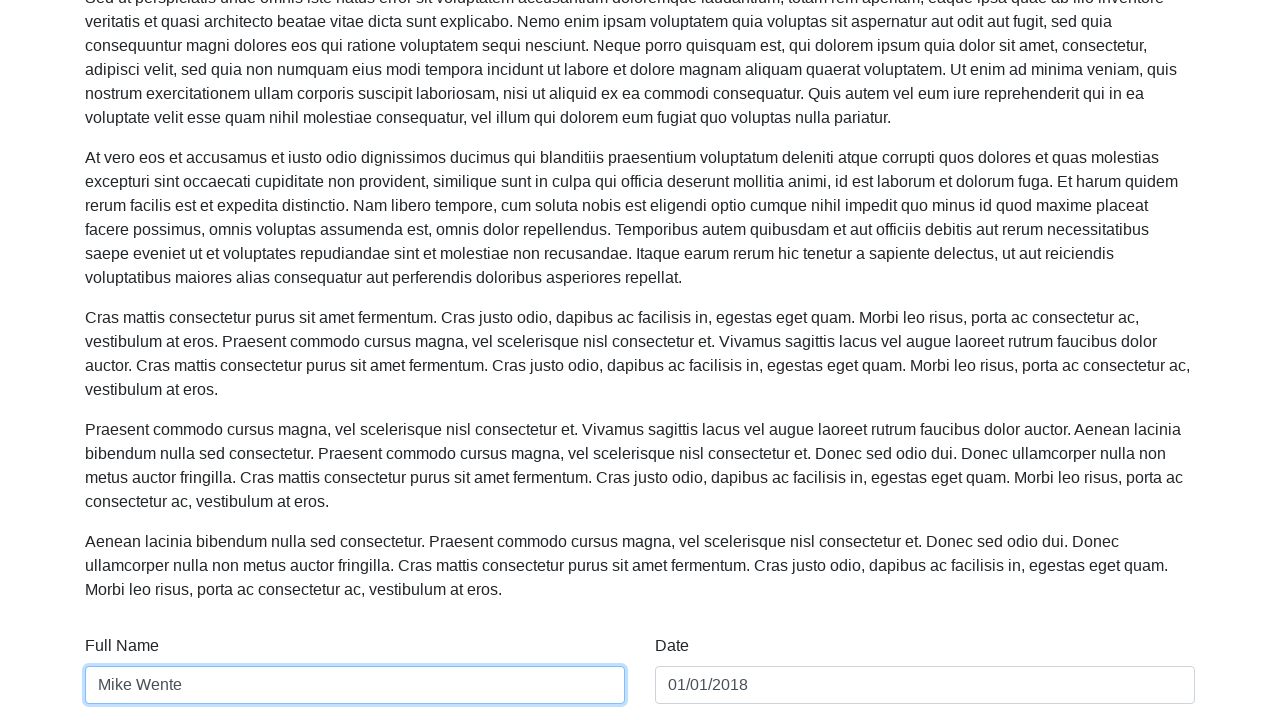

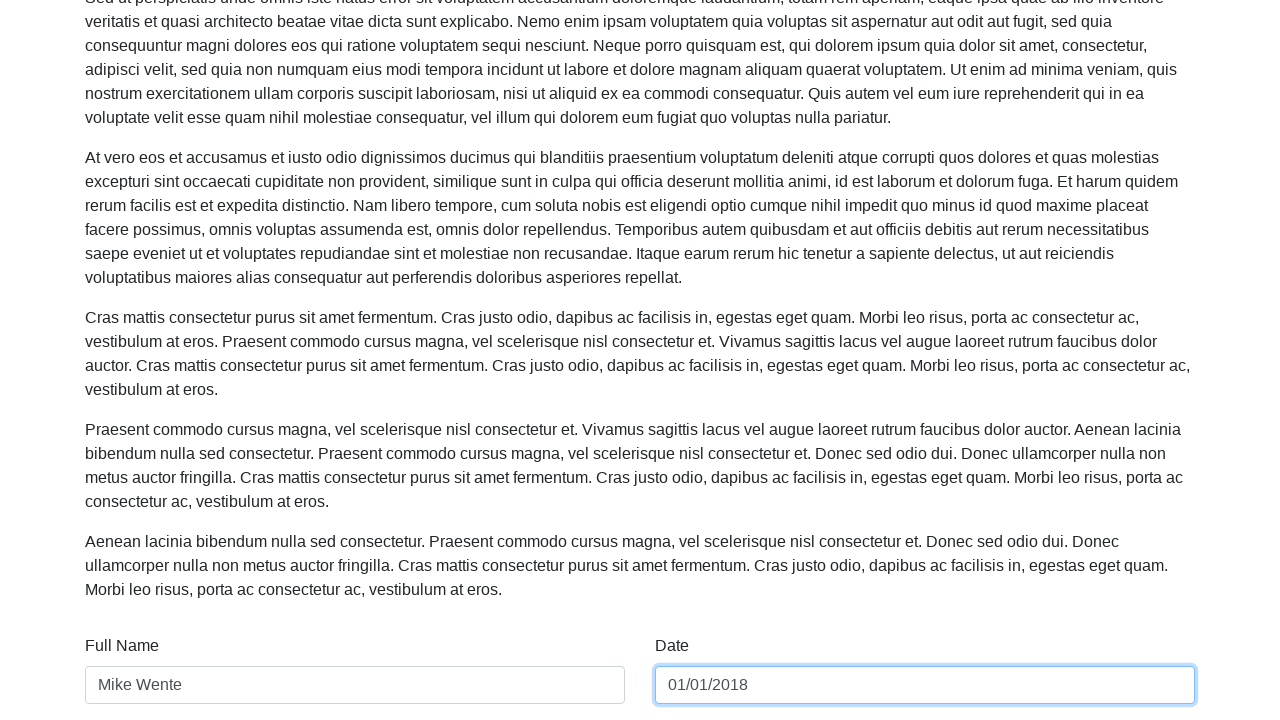